Navigates to Meesho e-commerce website, maximizes the window, retrieves page title and URL, then refreshes the page by re-navigating to the current URL.

Starting URL: https://www.meesho.com/

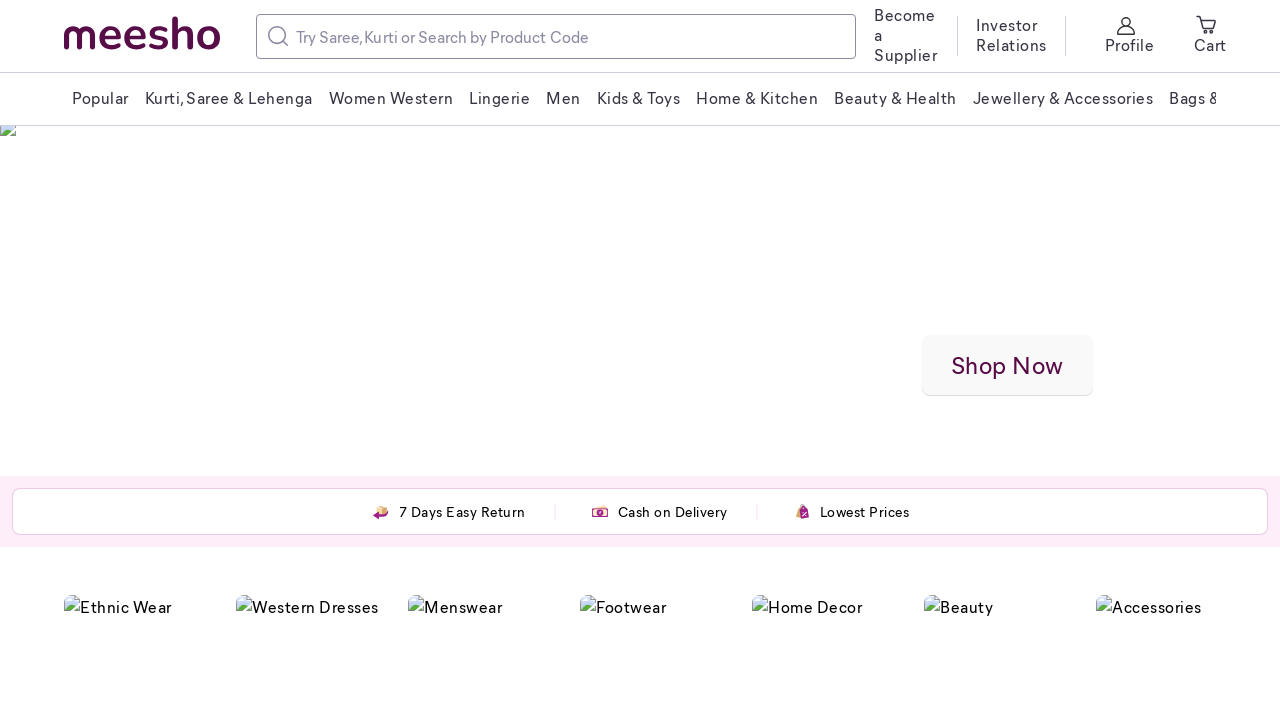

Set viewport size to 1920x1080 (maximized window)
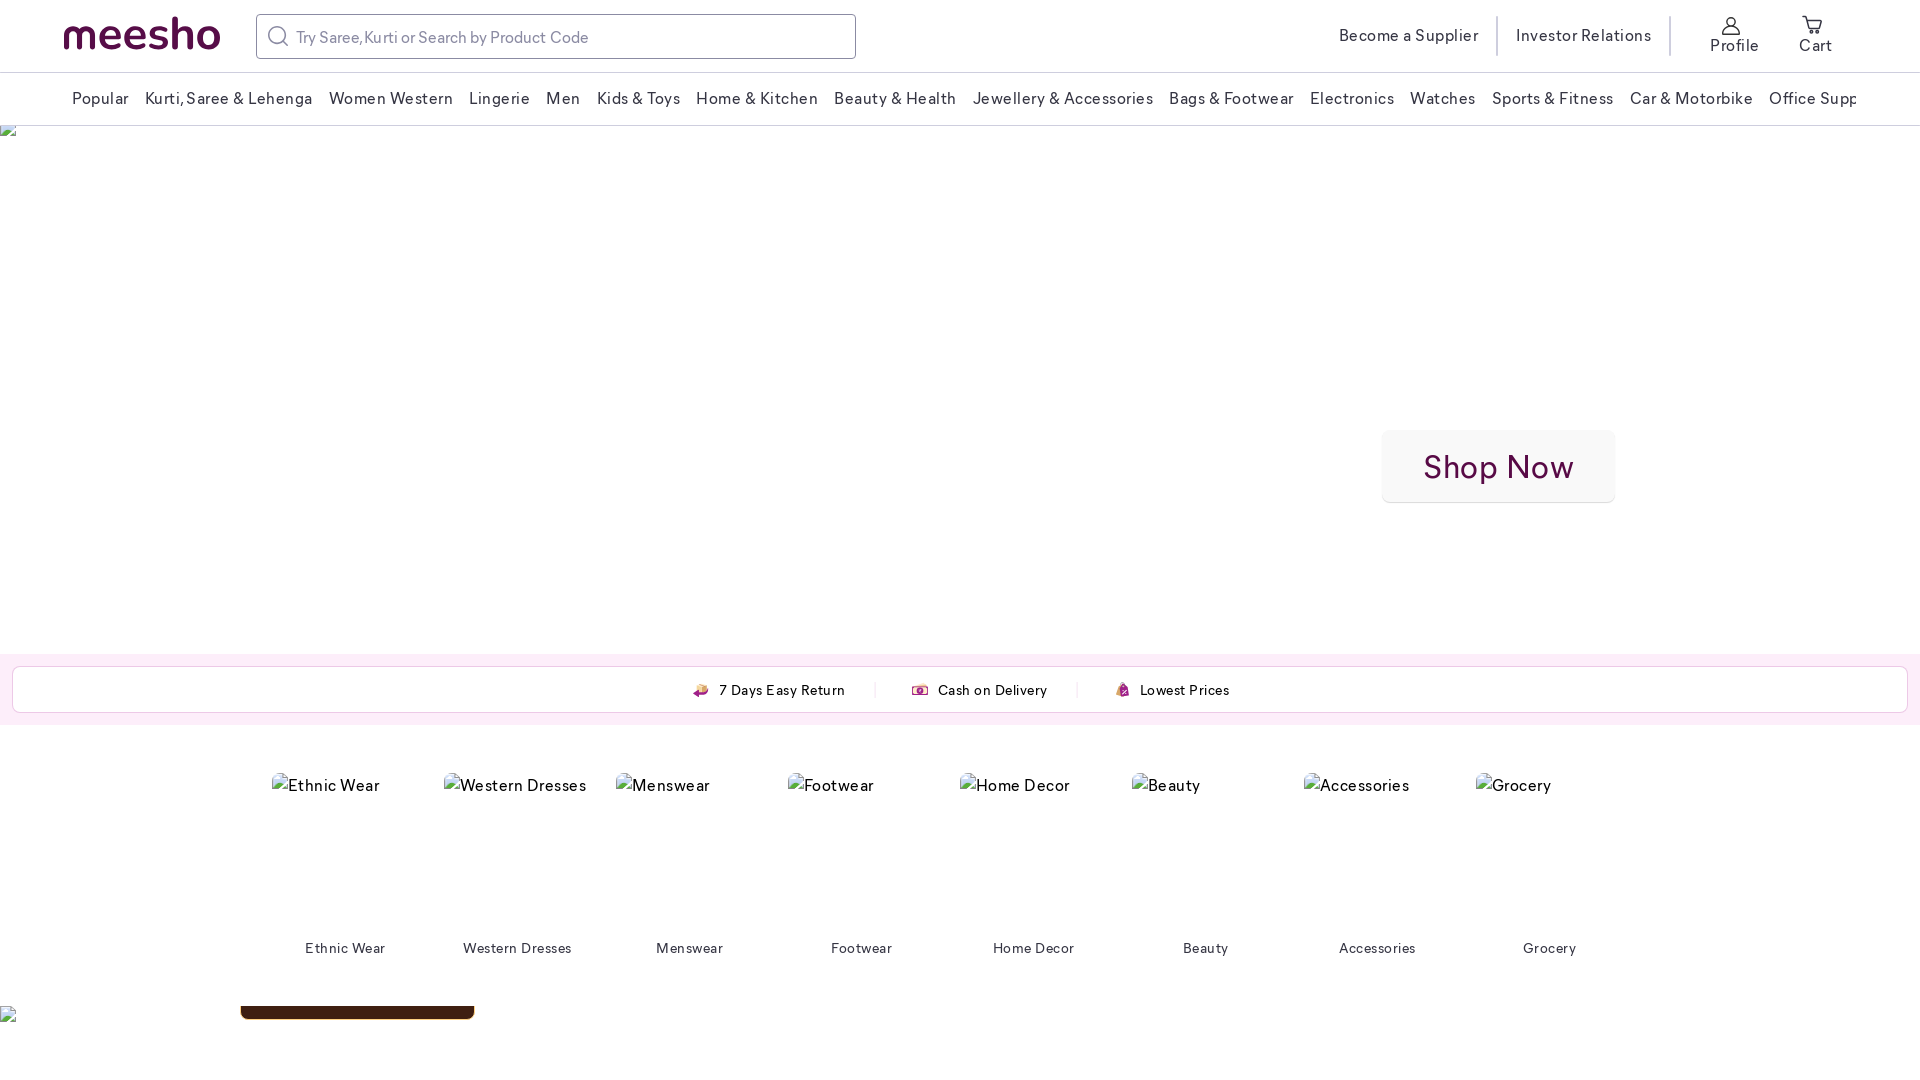

Retrieved page title: Online Shopping Site for Fashion, Electronics, Home & More | Meesho
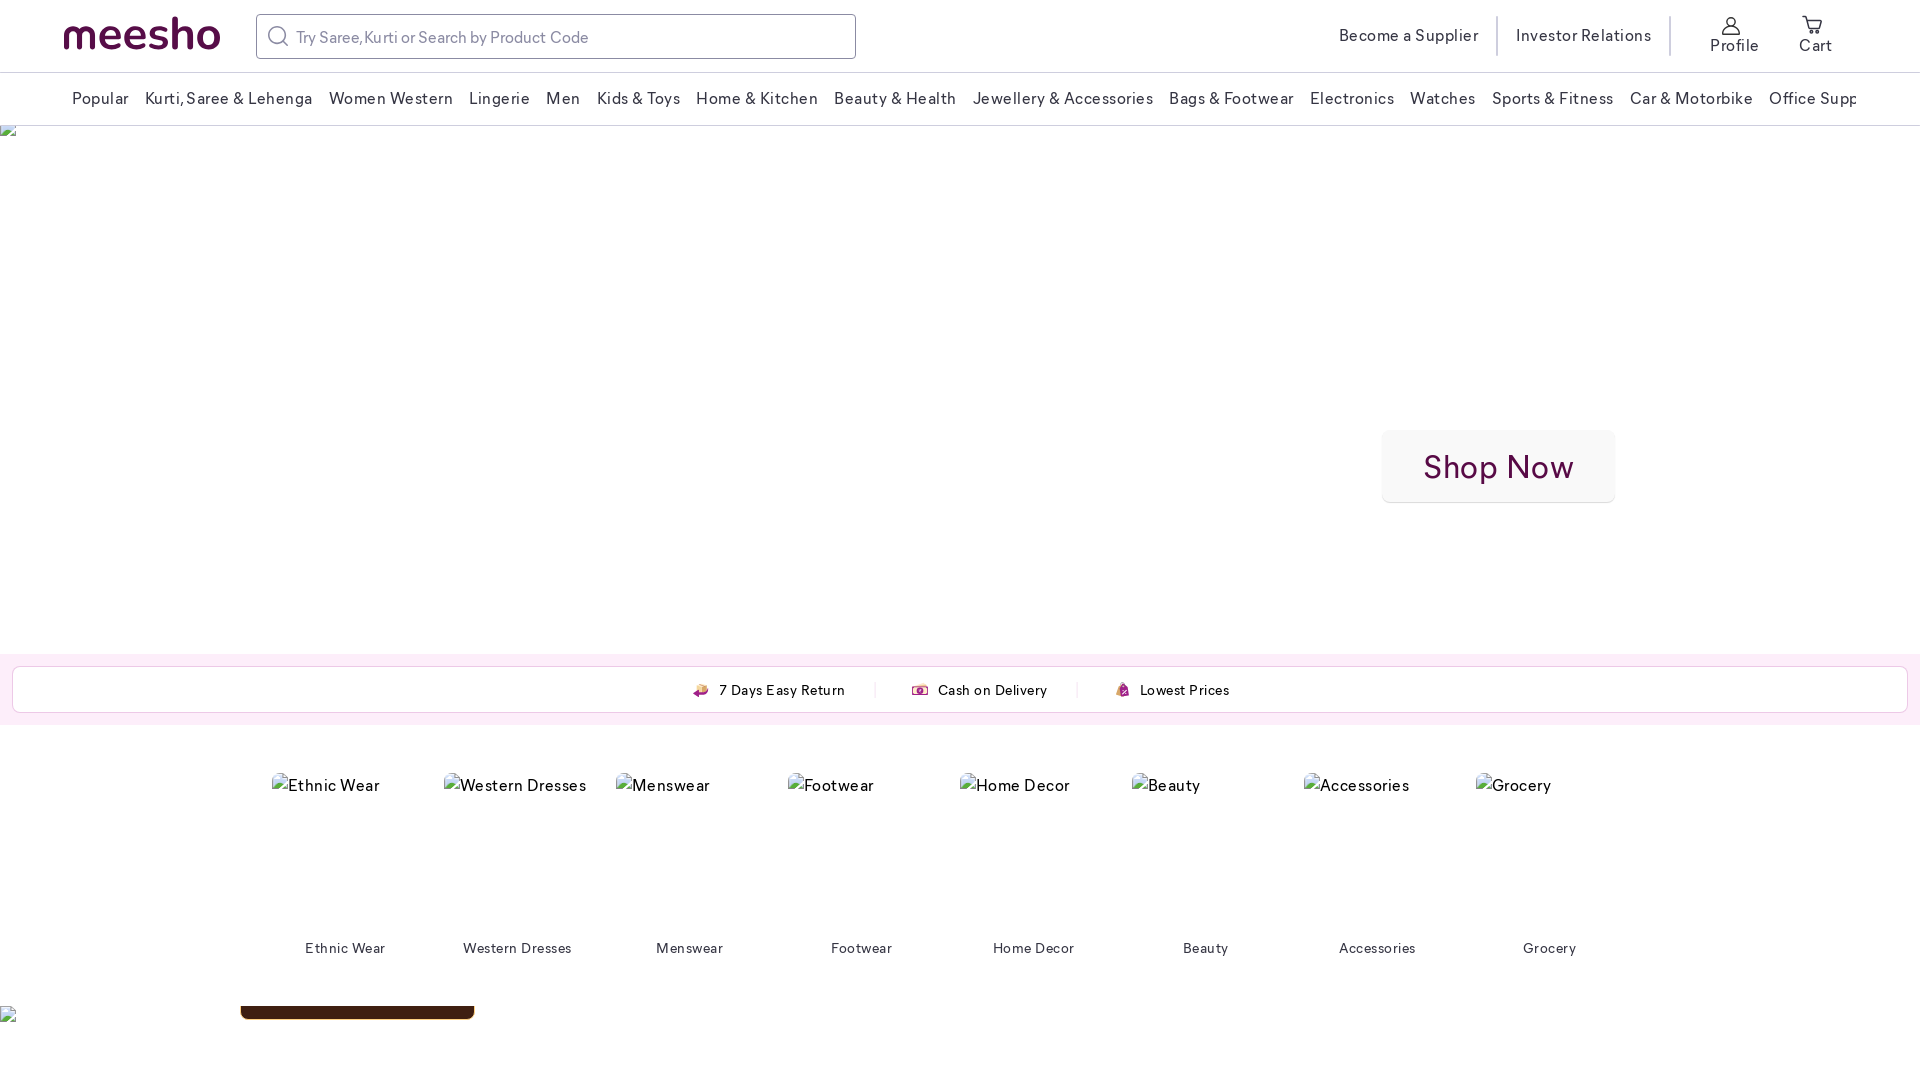

Retrieved current URL: https://www.meesho.com/
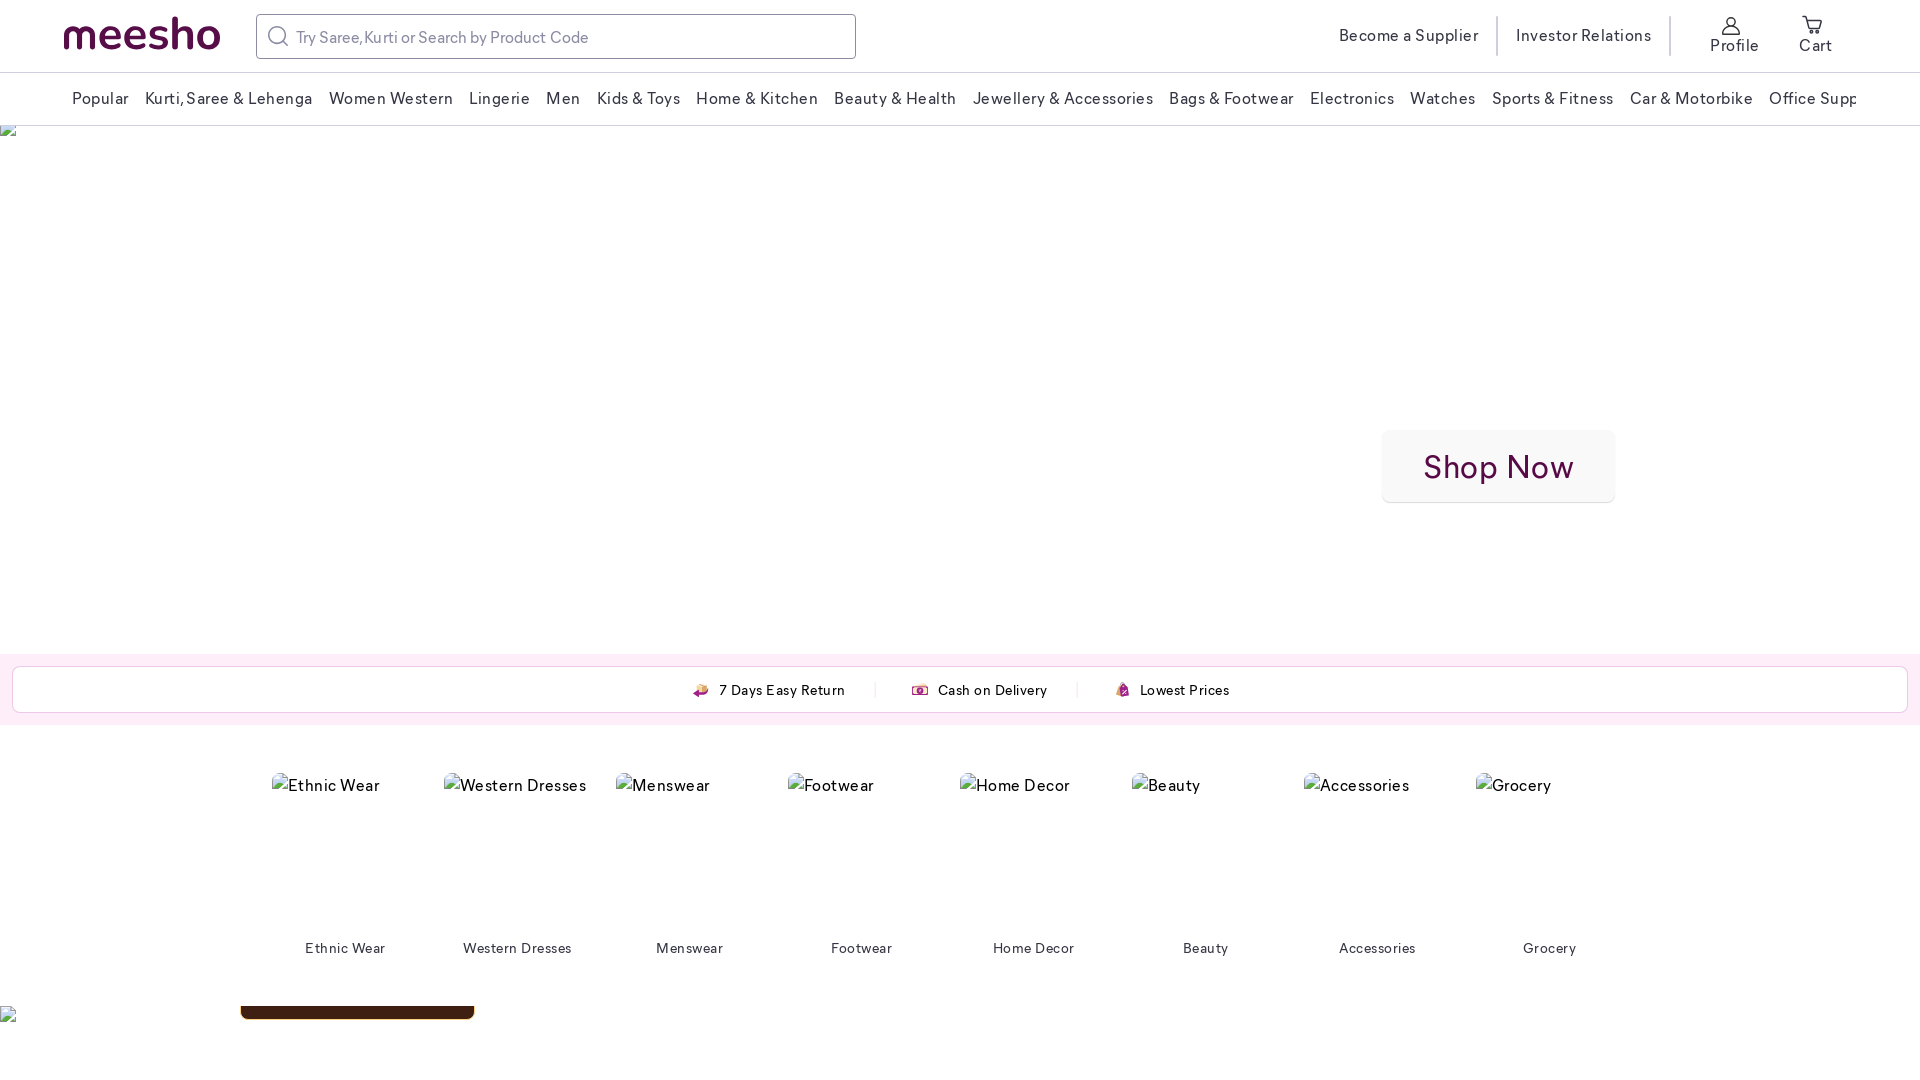

Refreshed page by navigating to current URL
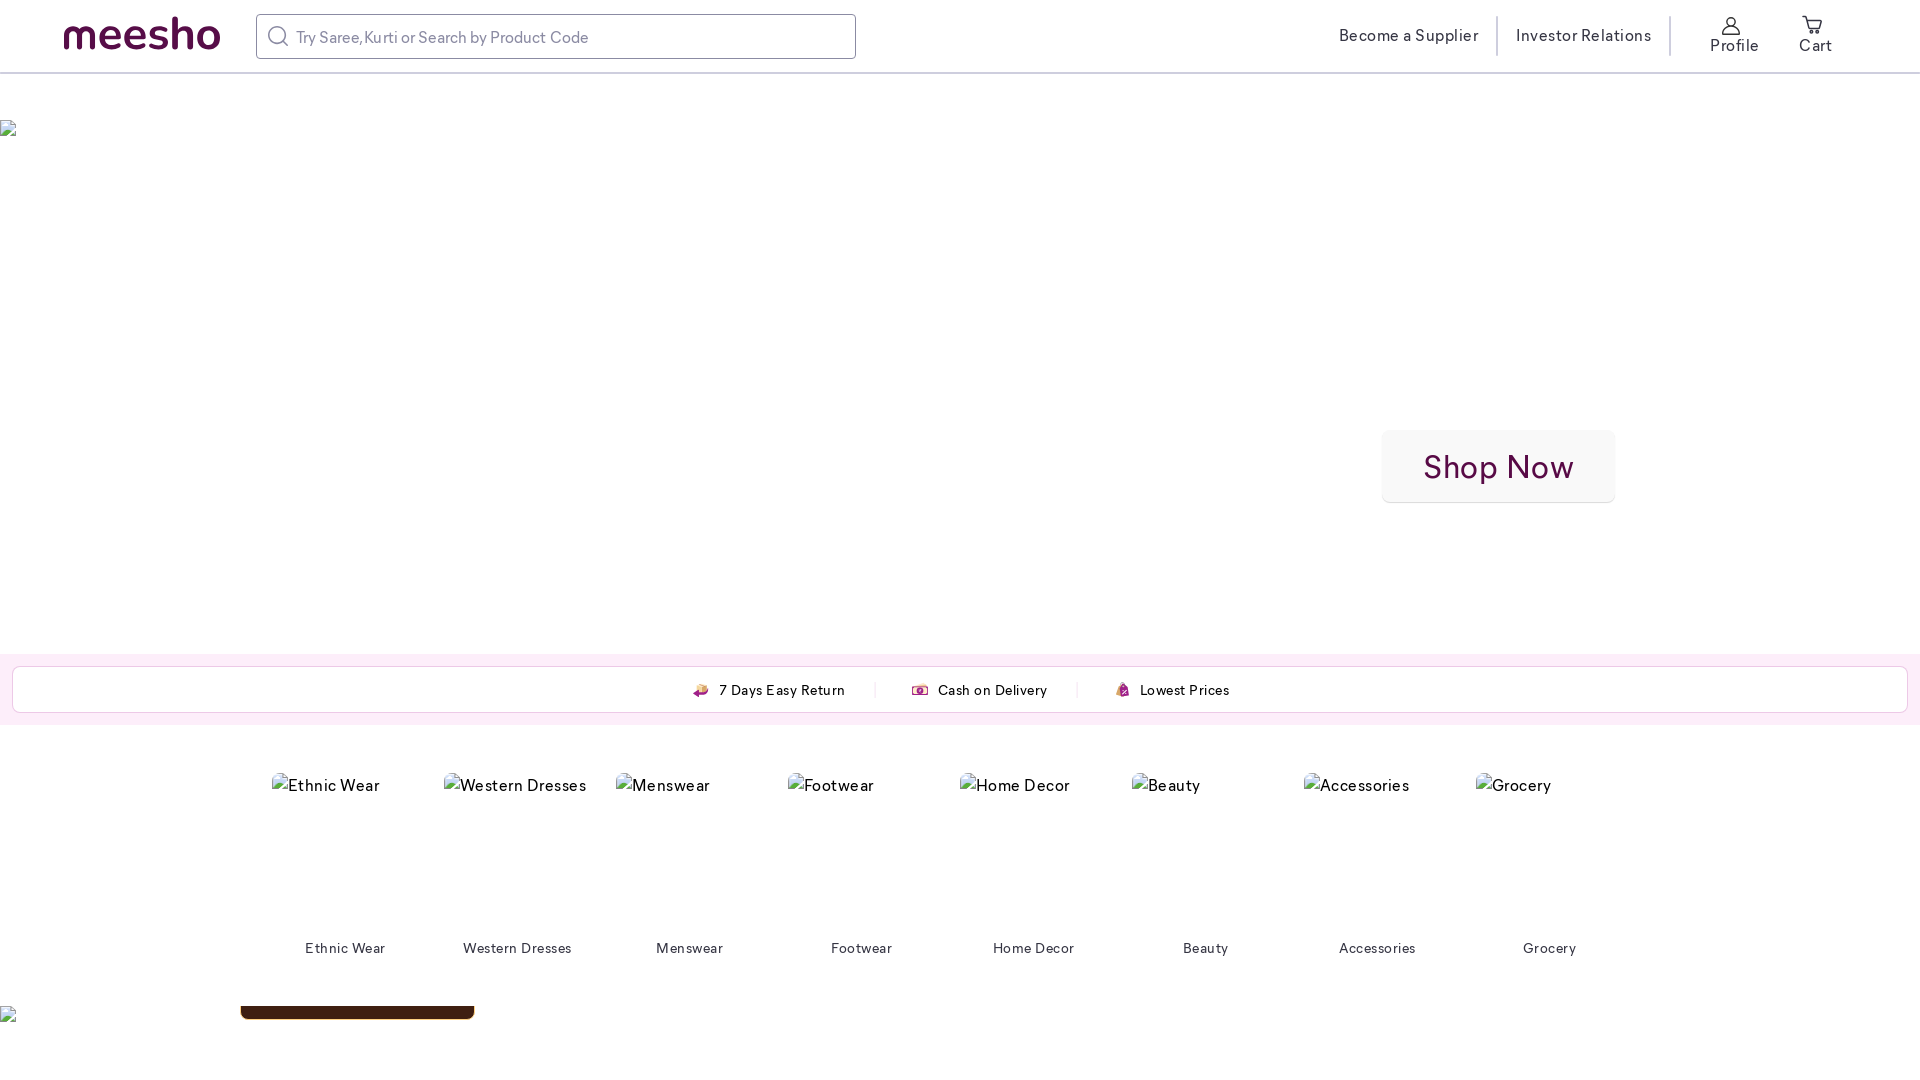

Confirmed URL after refresh: https://www.meesho.com/
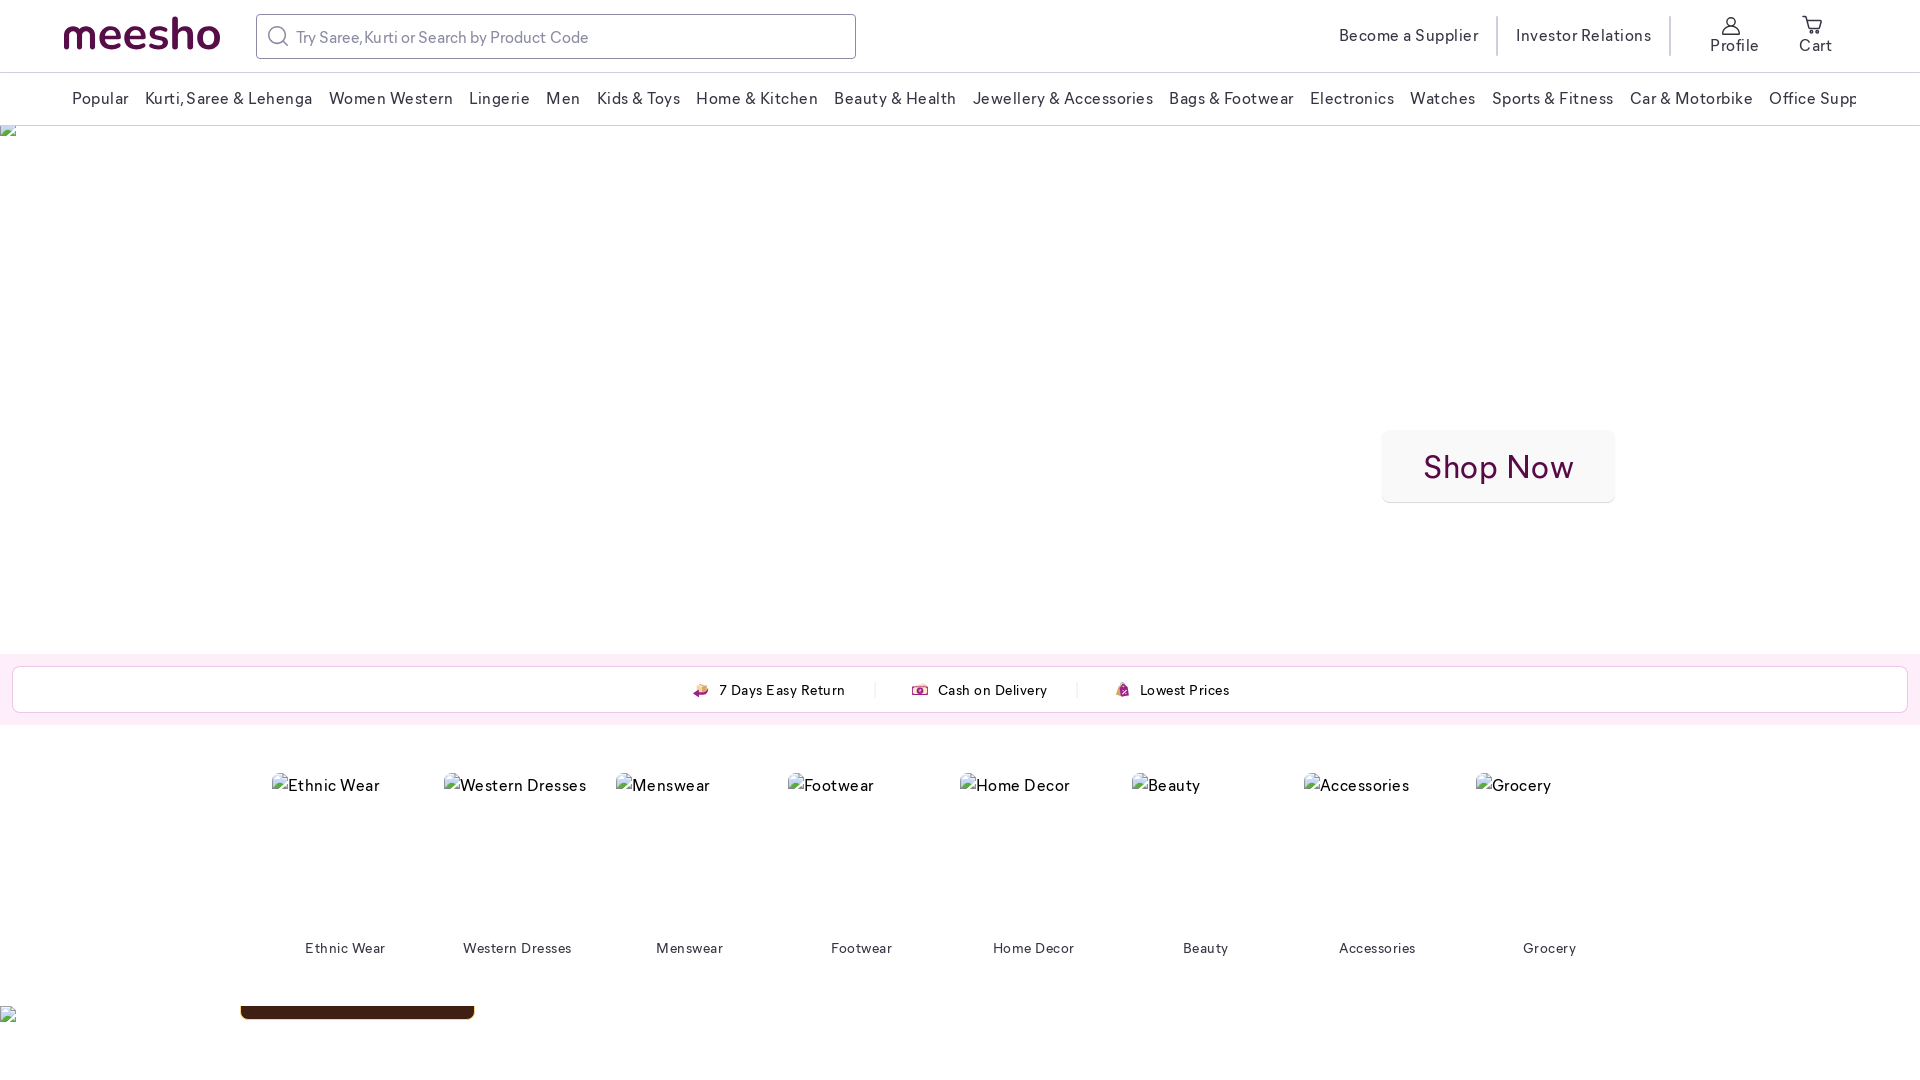

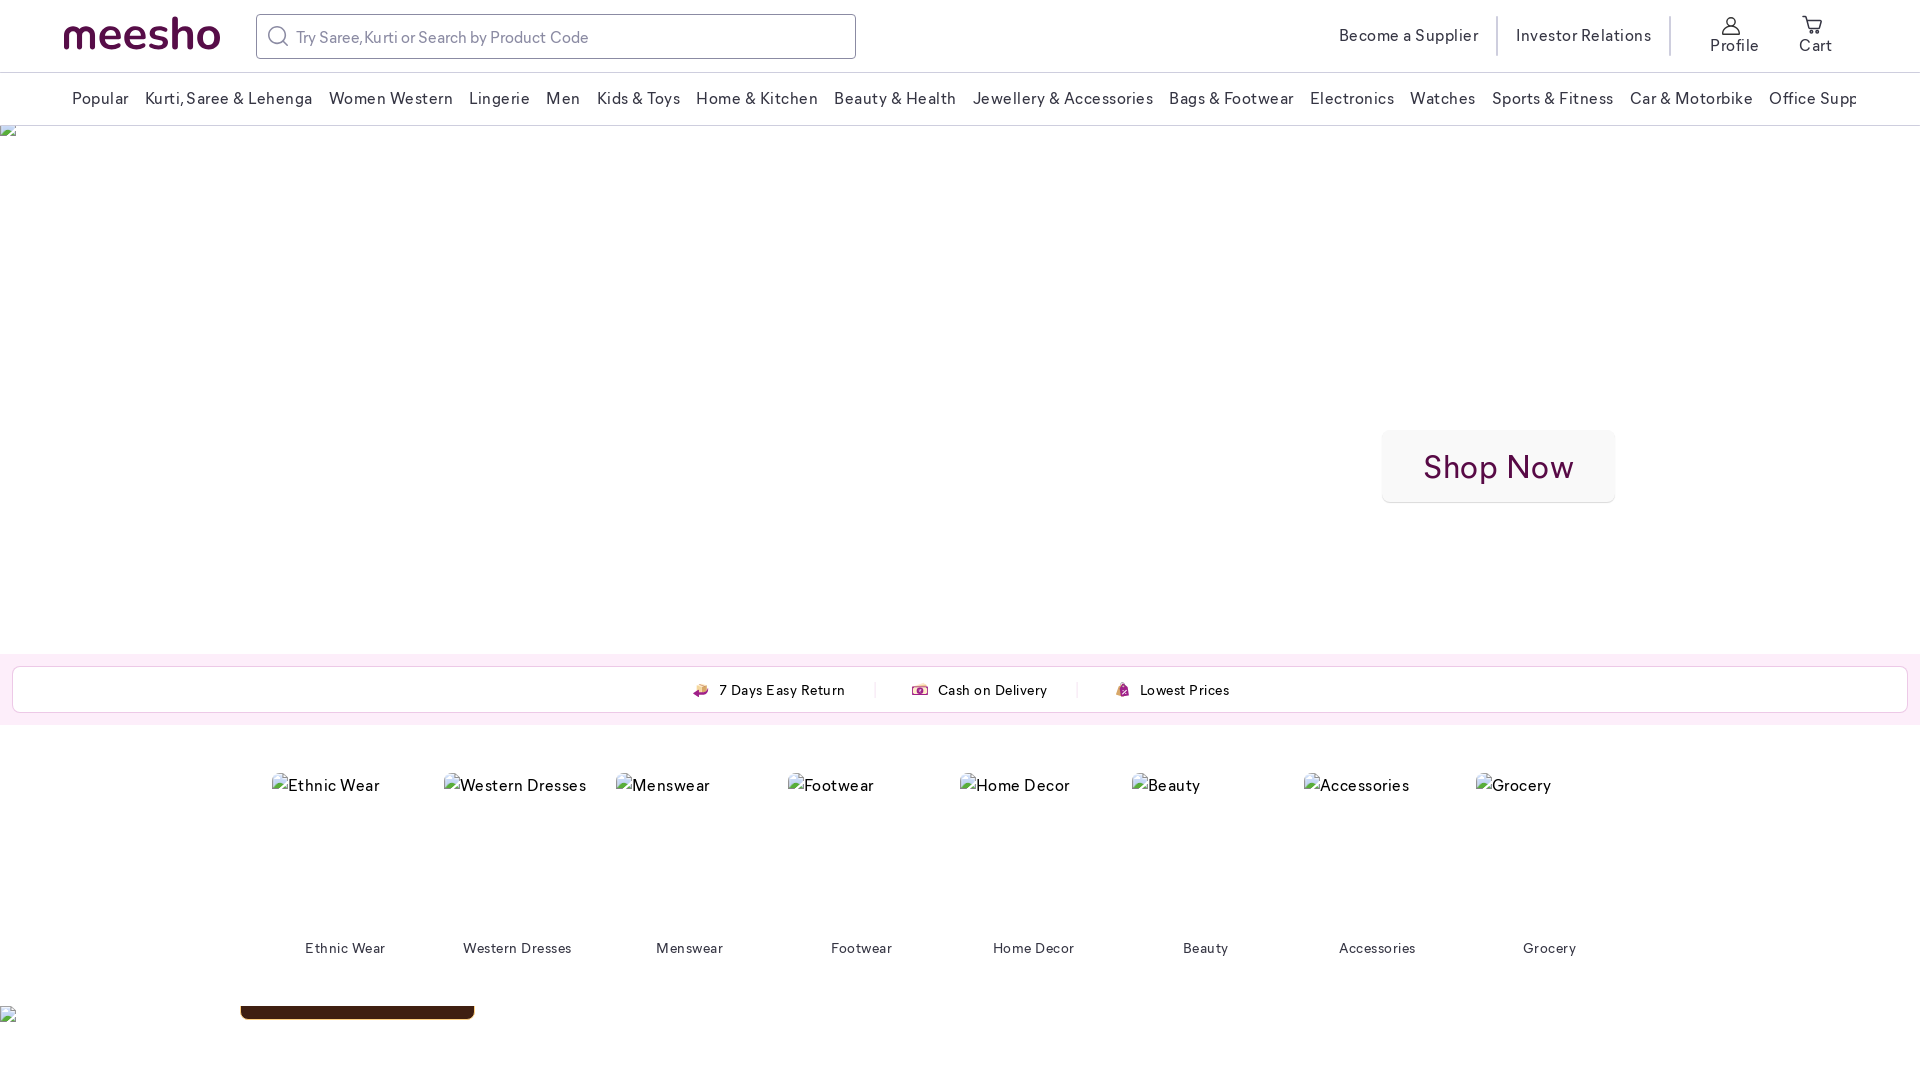